Tests that new todo items are appended to the bottom of the list

Starting URL: https://demo.playwright.dev/todomvc

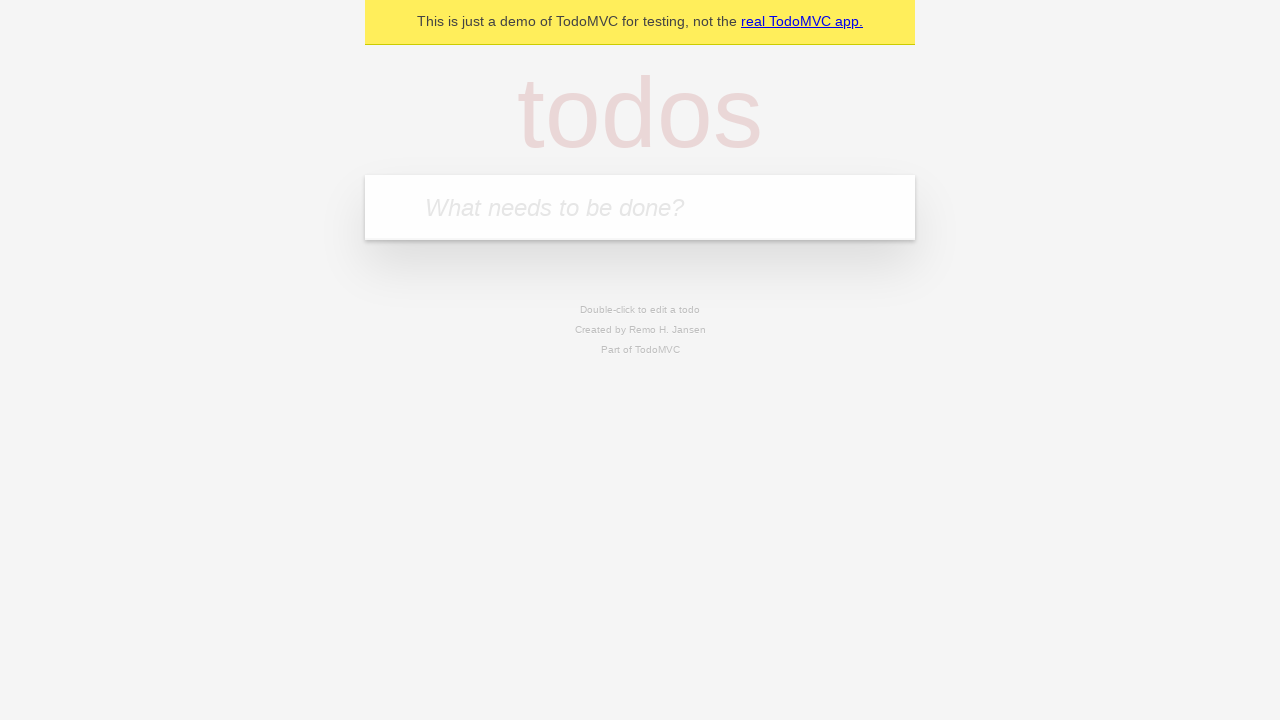

Navigated to TodoMVC demo application
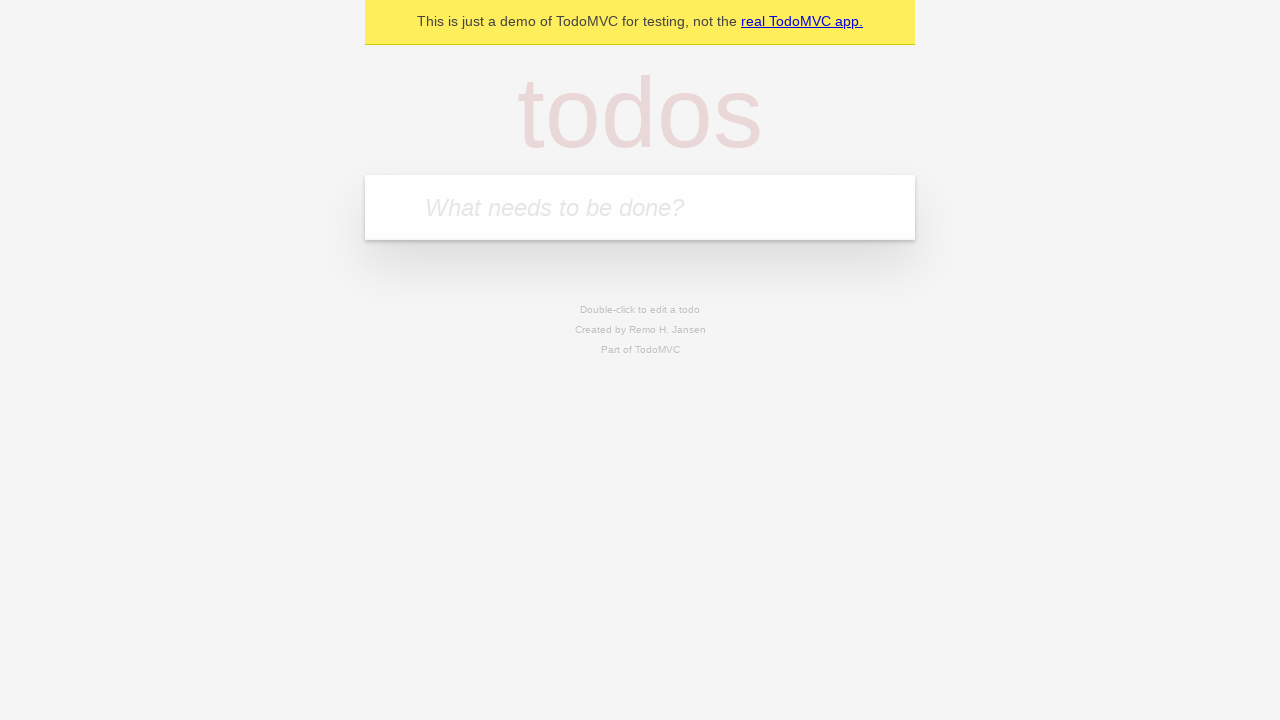

Located the new todo input field
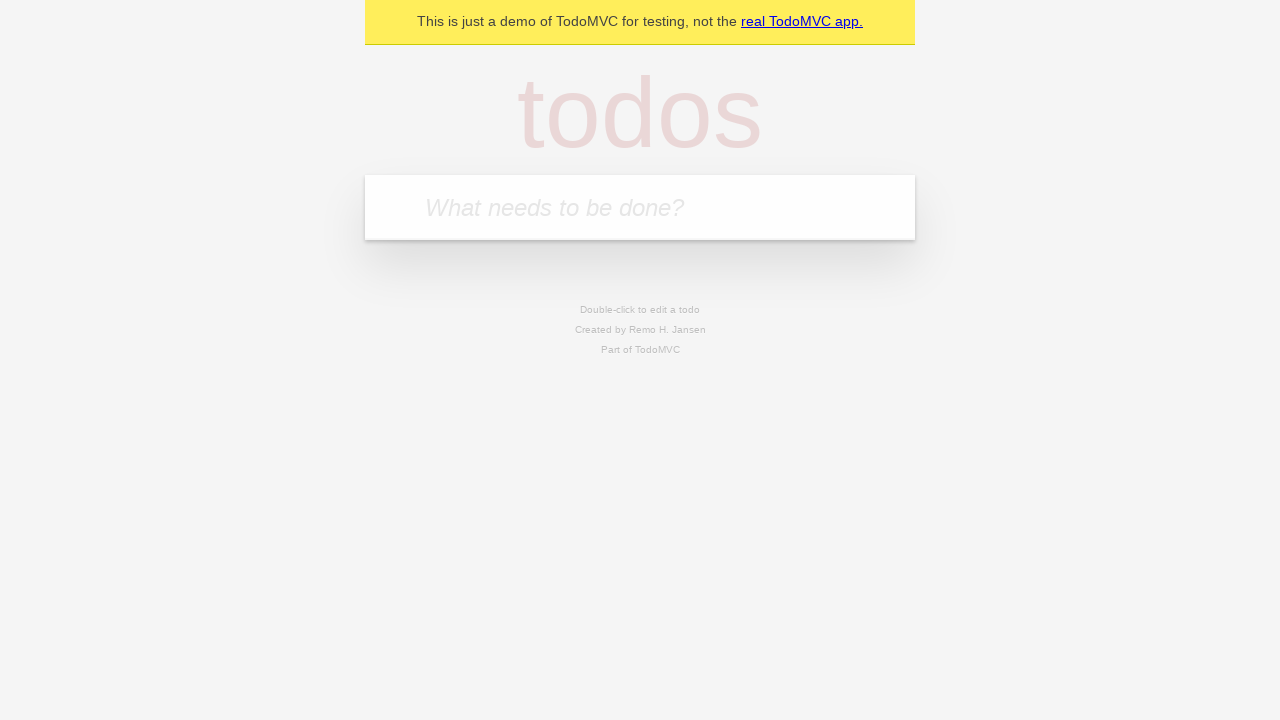

Filled todo input with 'buy some cheese' on internal:attr=[placeholder="What needs to be done?"i]
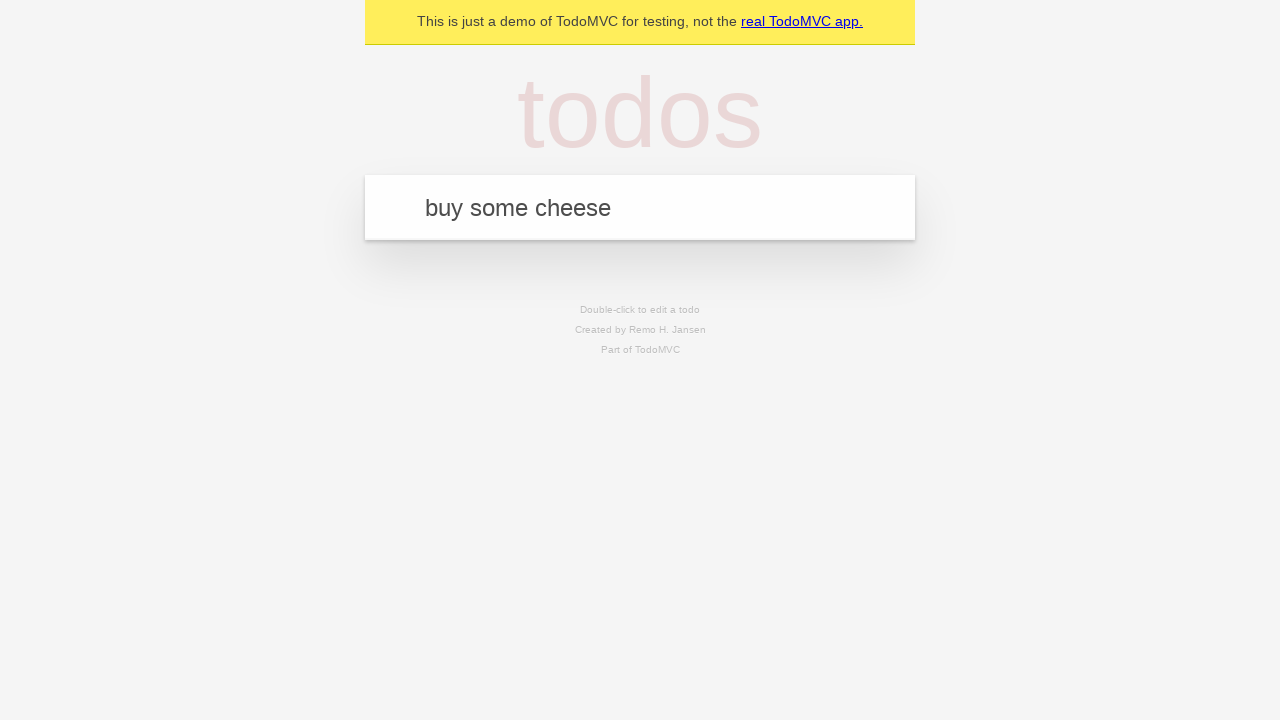

Pressed Enter to create todo 'buy some cheese' on internal:attr=[placeholder="What needs to be done?"i]
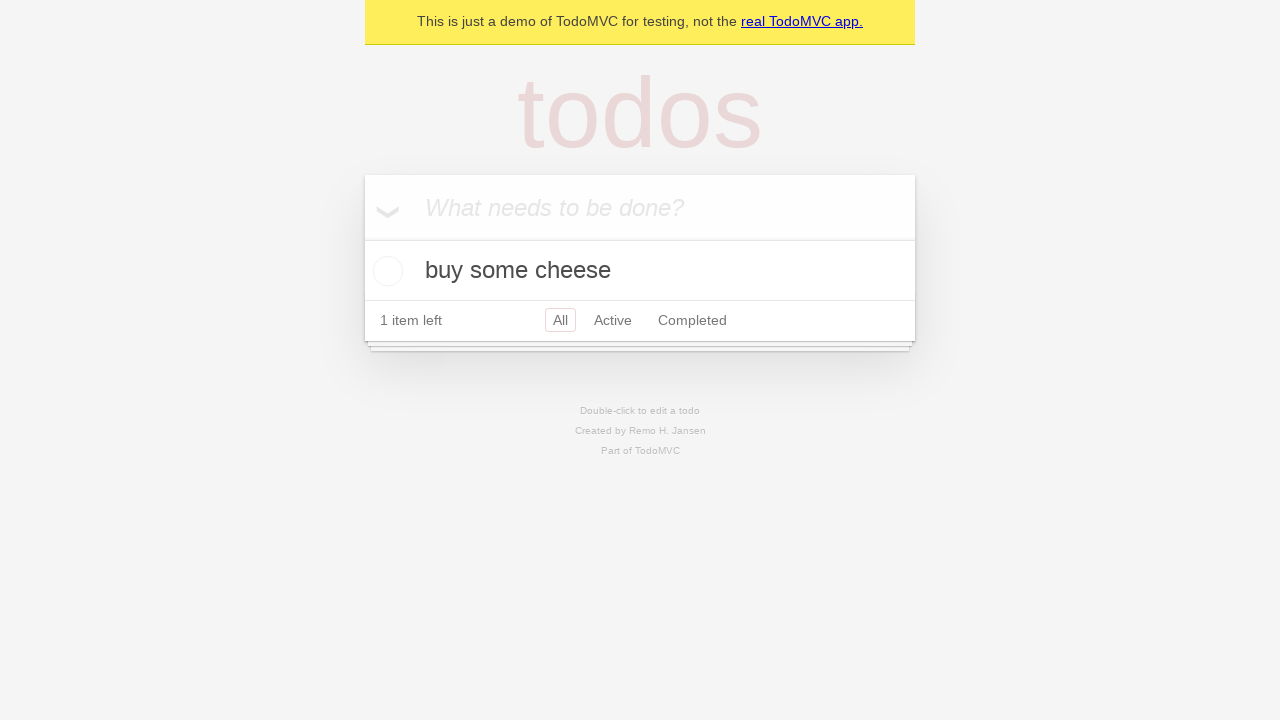

Filled todo input with 'feed the cat' on internal:attr=[placeholder="What needs to be done?"i]
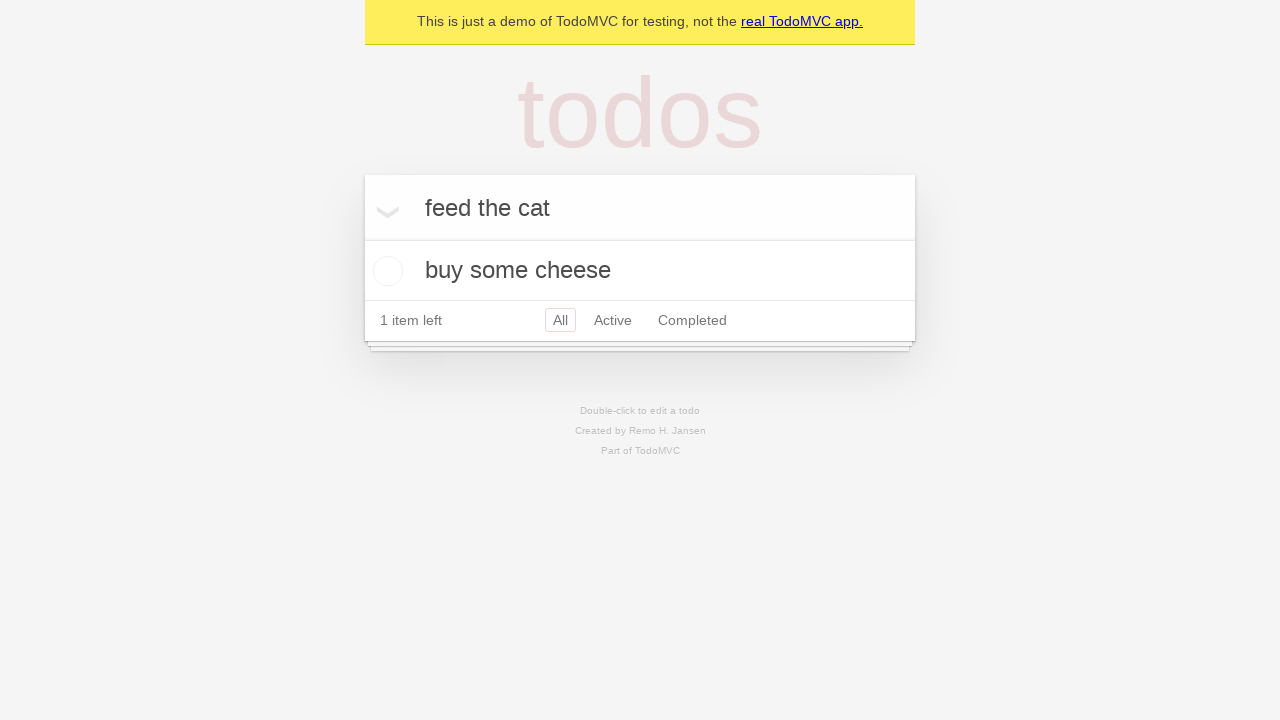

Pressed Enter to create todo 'feed the cat' on internal:attr=[placeholder="What needs to be done?"i]
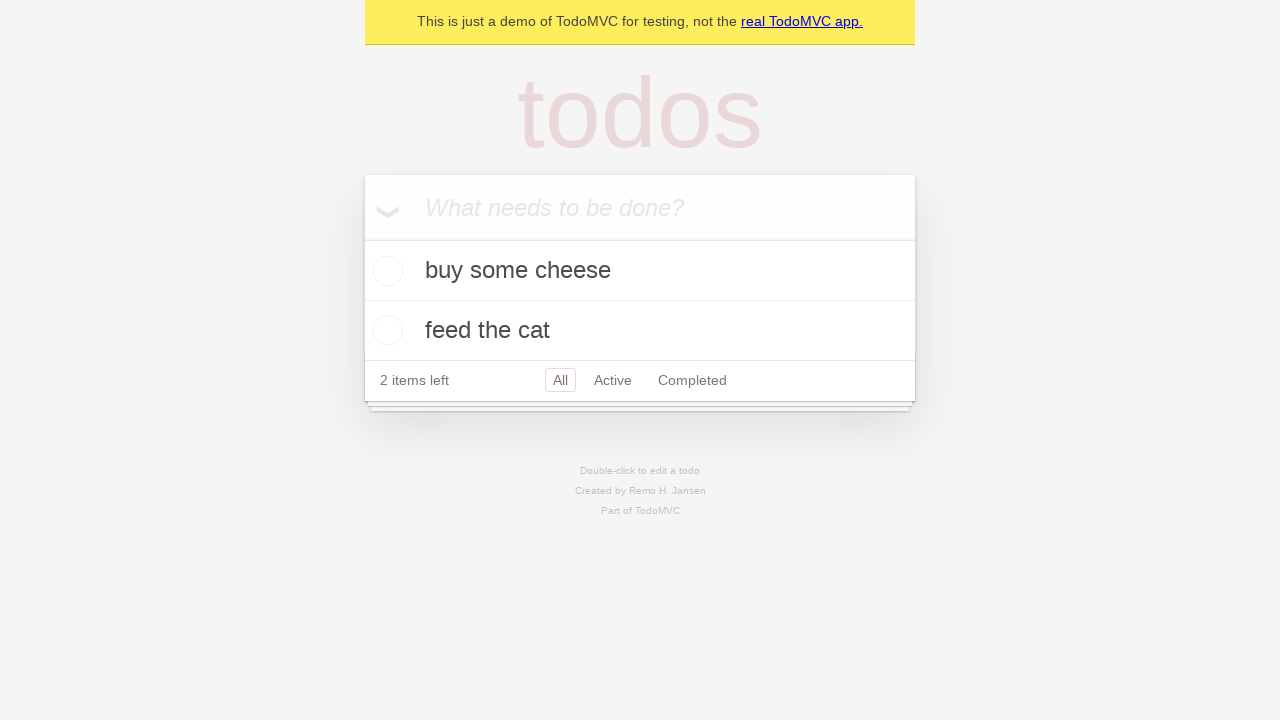

Filled todo input with 'book a doctors appointment' on internal:attr=[placeholder="What needs to be done?"i]
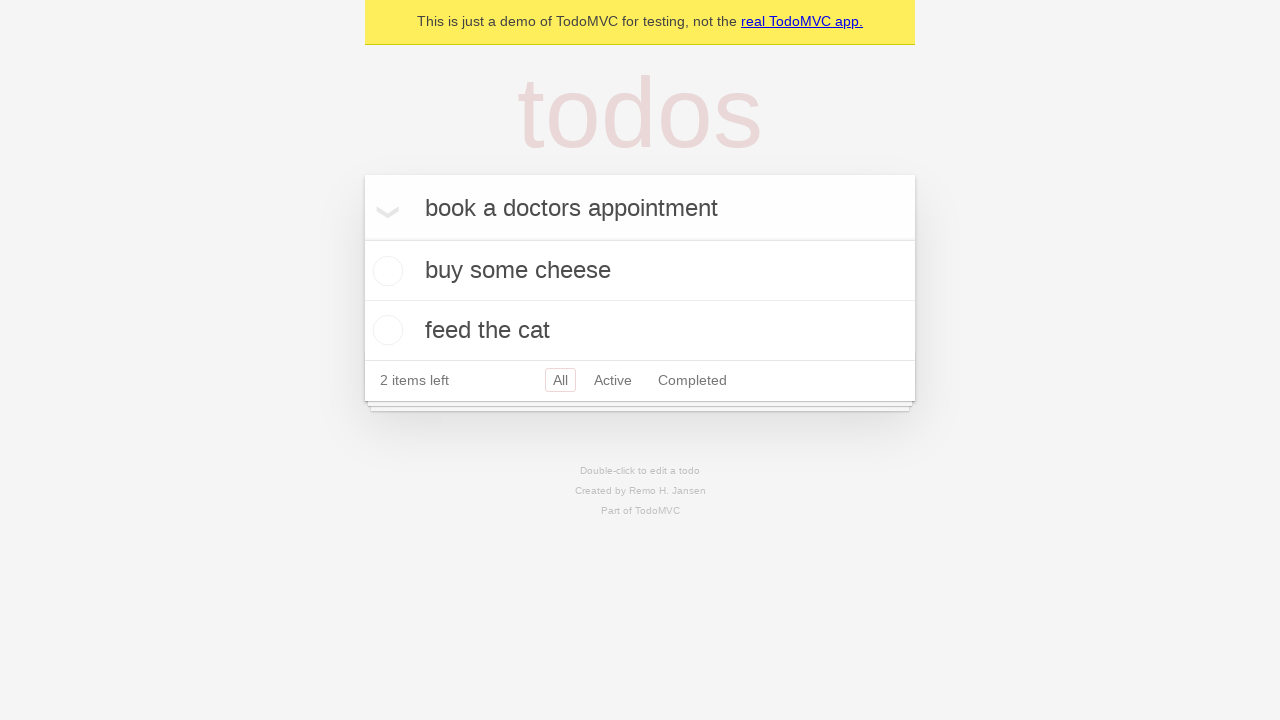

Pressed Enter to create todo 'book a doctors appointment' on internal:attr=[placeholder="What needs to be done?"i]
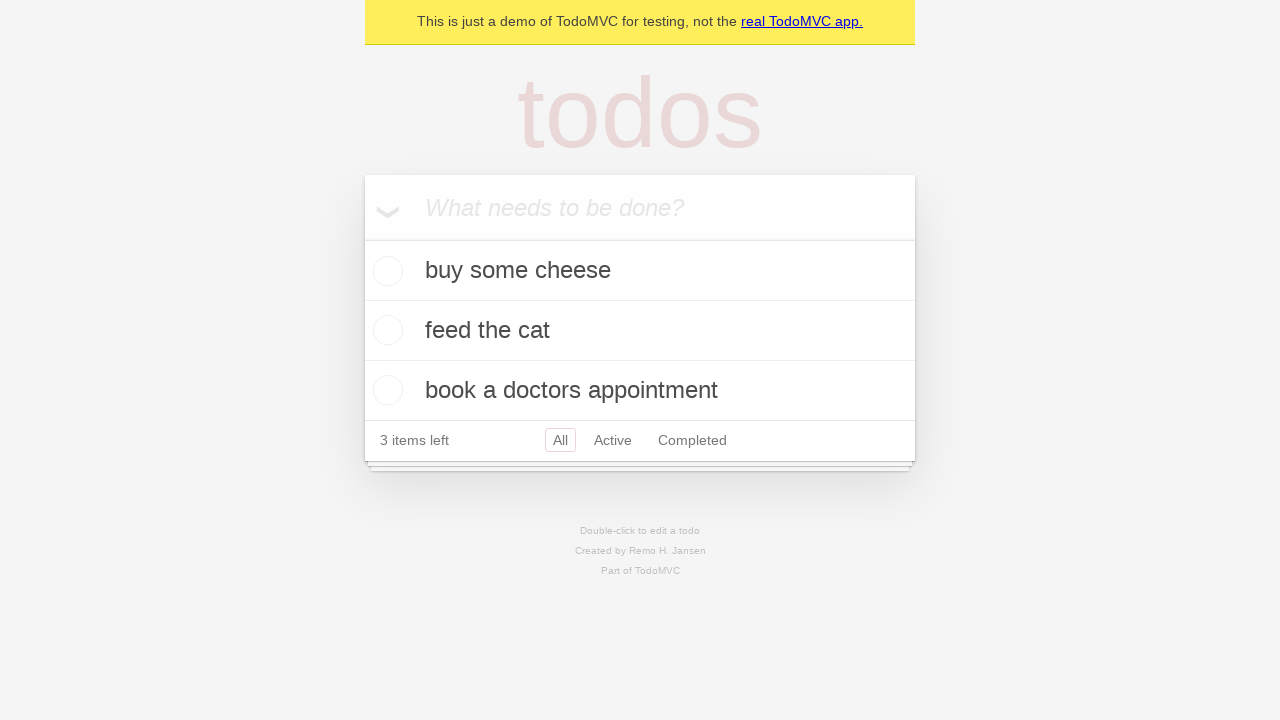

Todo count element is visible
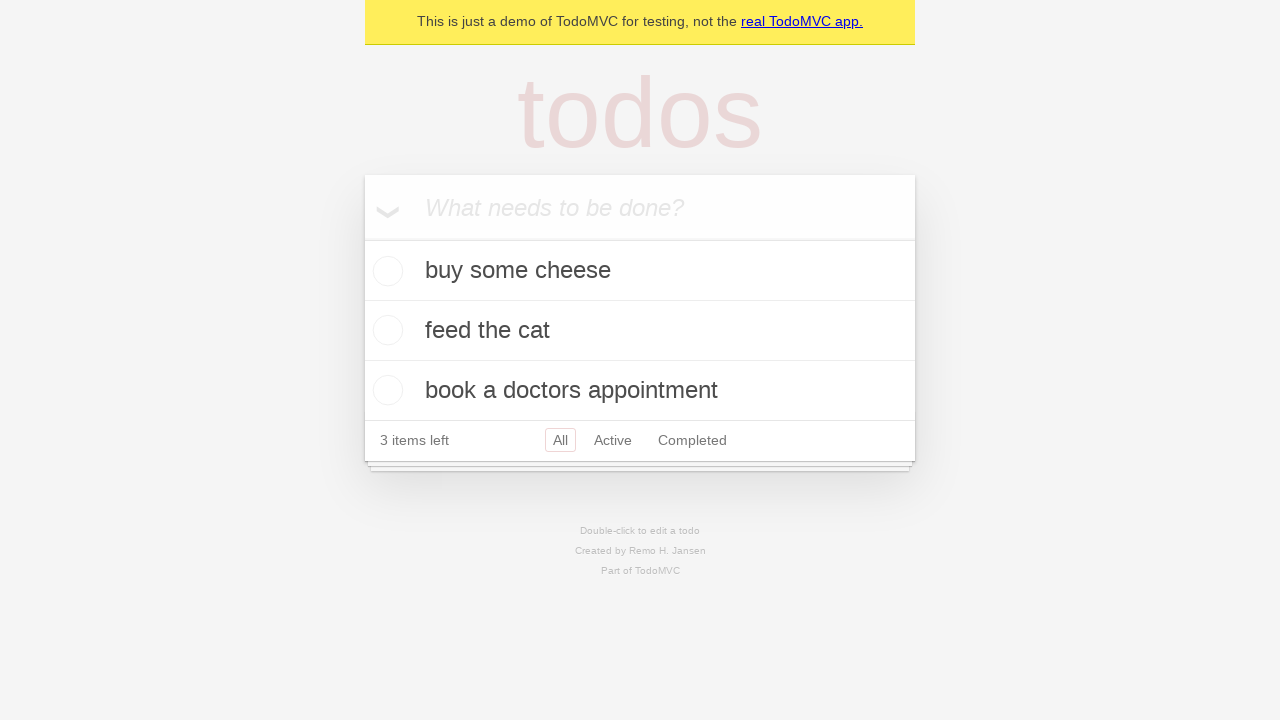

Verified that 3 items are displayed in the todo list
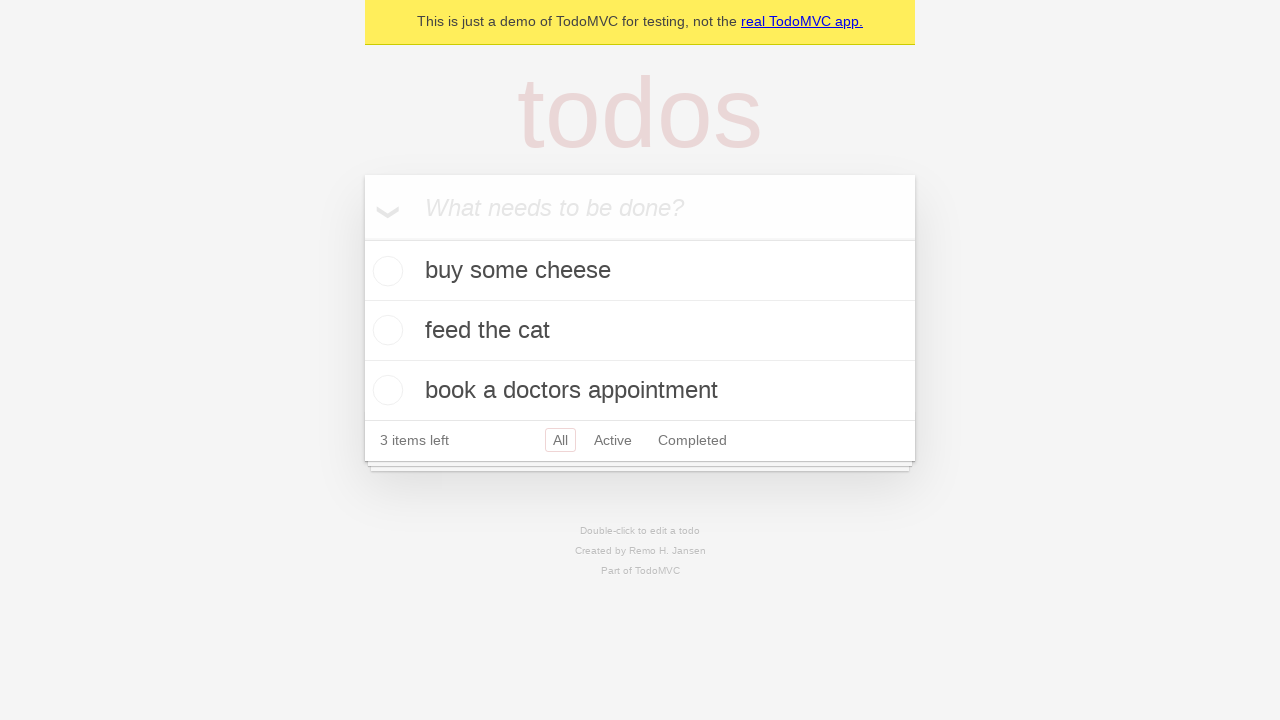

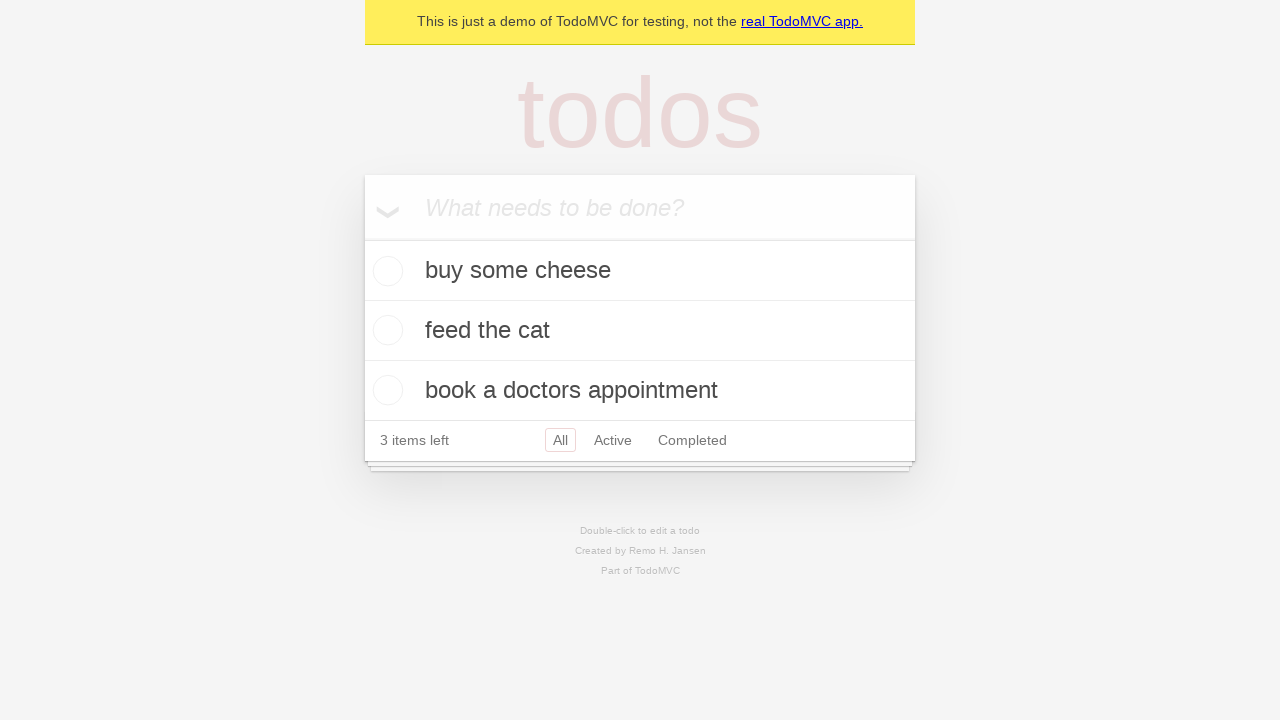